Tests ReactJS Semantic UI dropdown by selecting different contact names and verifying each selection is properly checked.

Starting URL: https://react.semantic-ui.com/maximize/dropdown-example-selection/

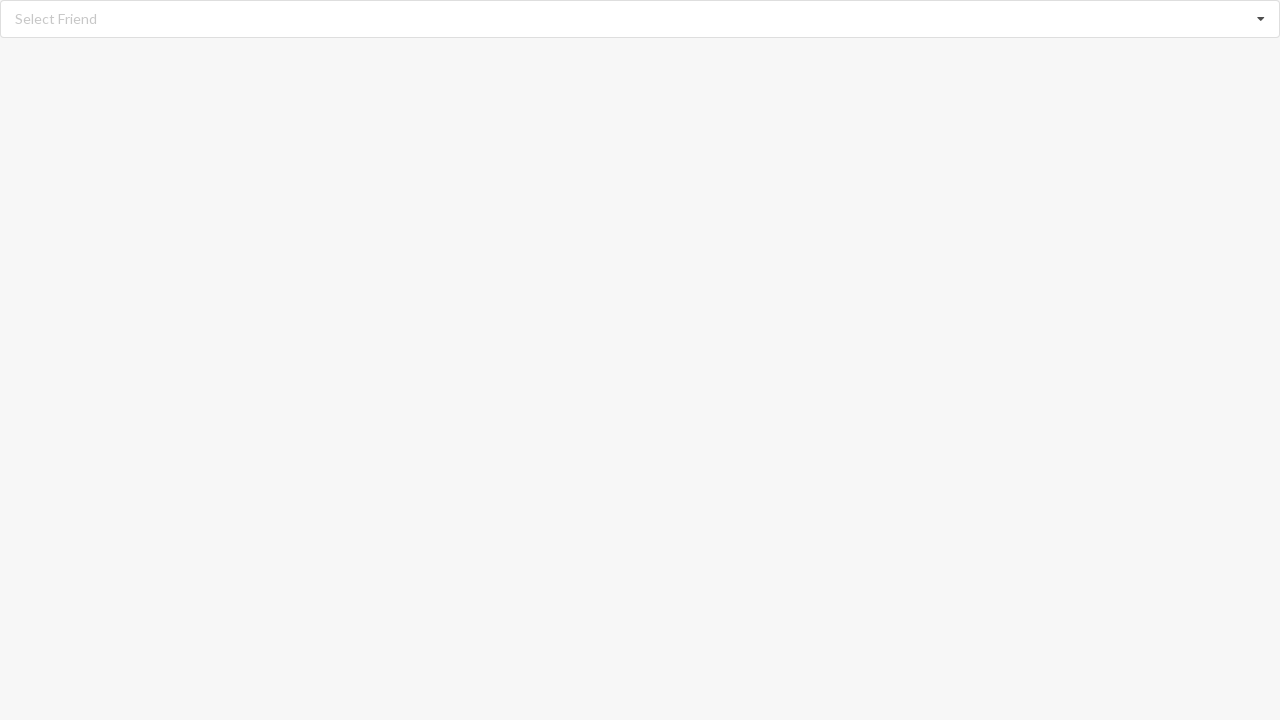

Clicked dropdown to open options at (640, 19) on div.dropdown
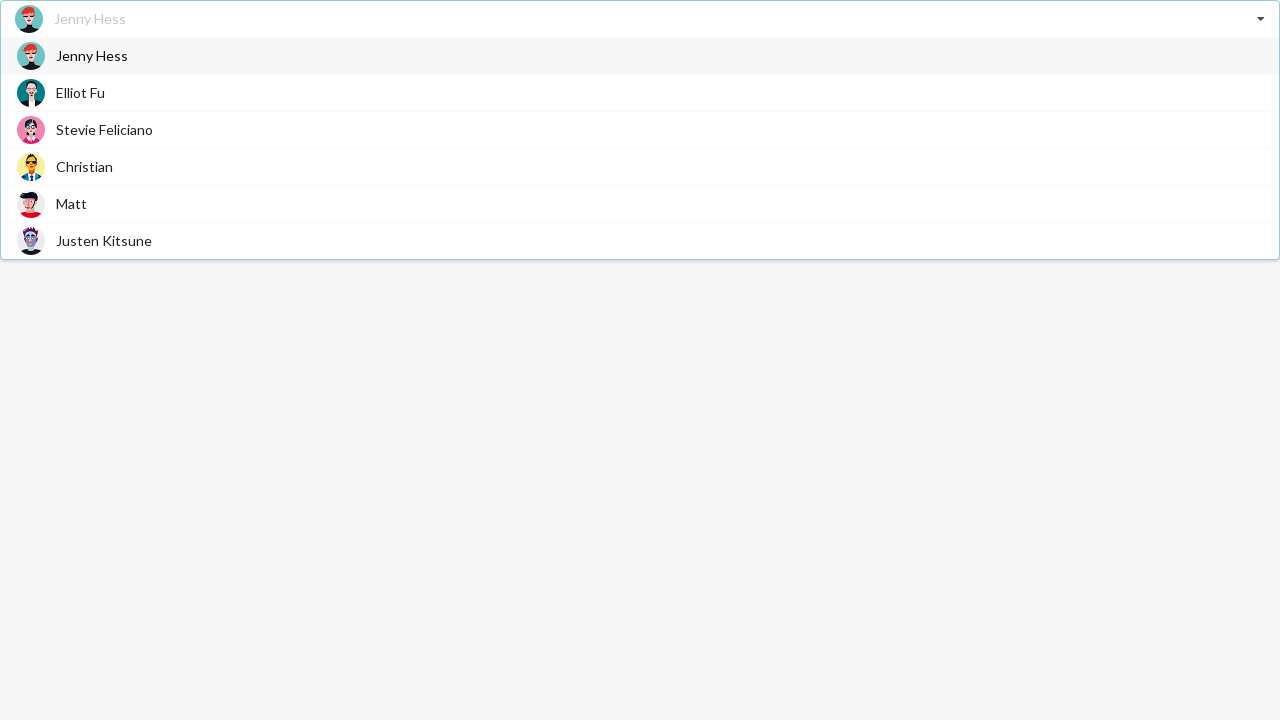

Dropdown options loaded
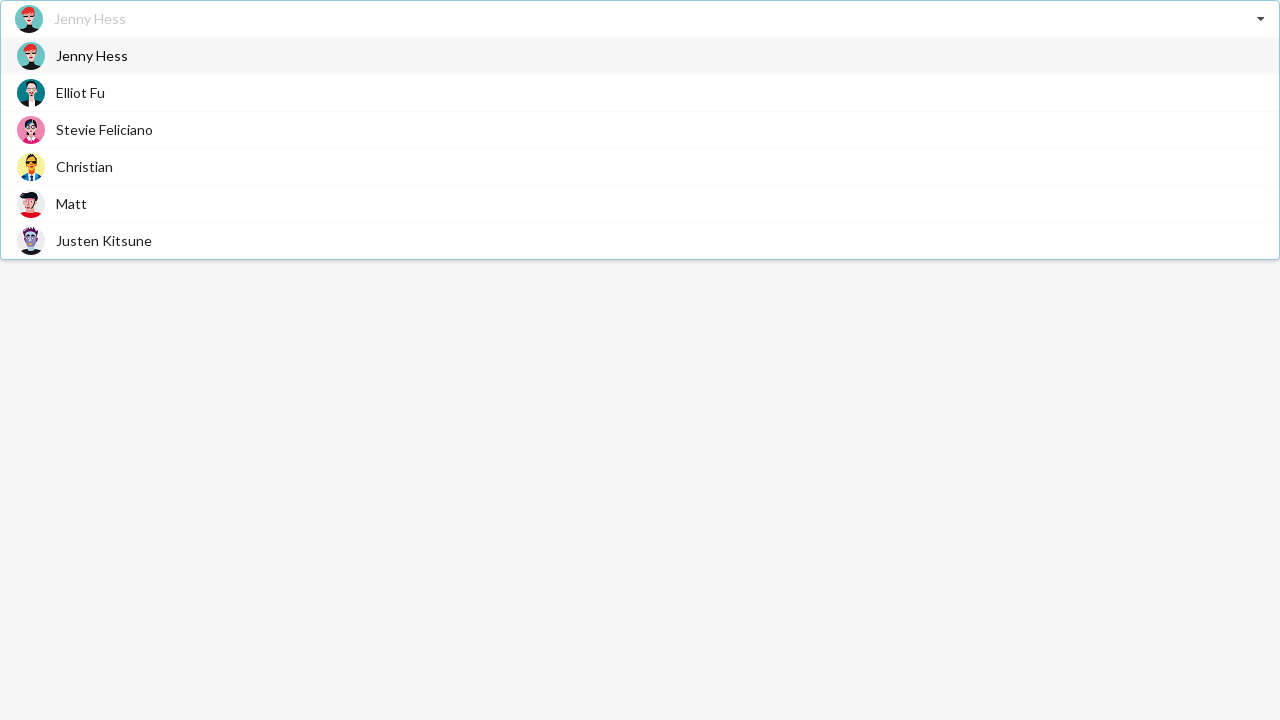

Selected 'Stevie Feliciano' from dropdown at (640, 130) on div[role='option']:has-text('Stevie Feliciano')
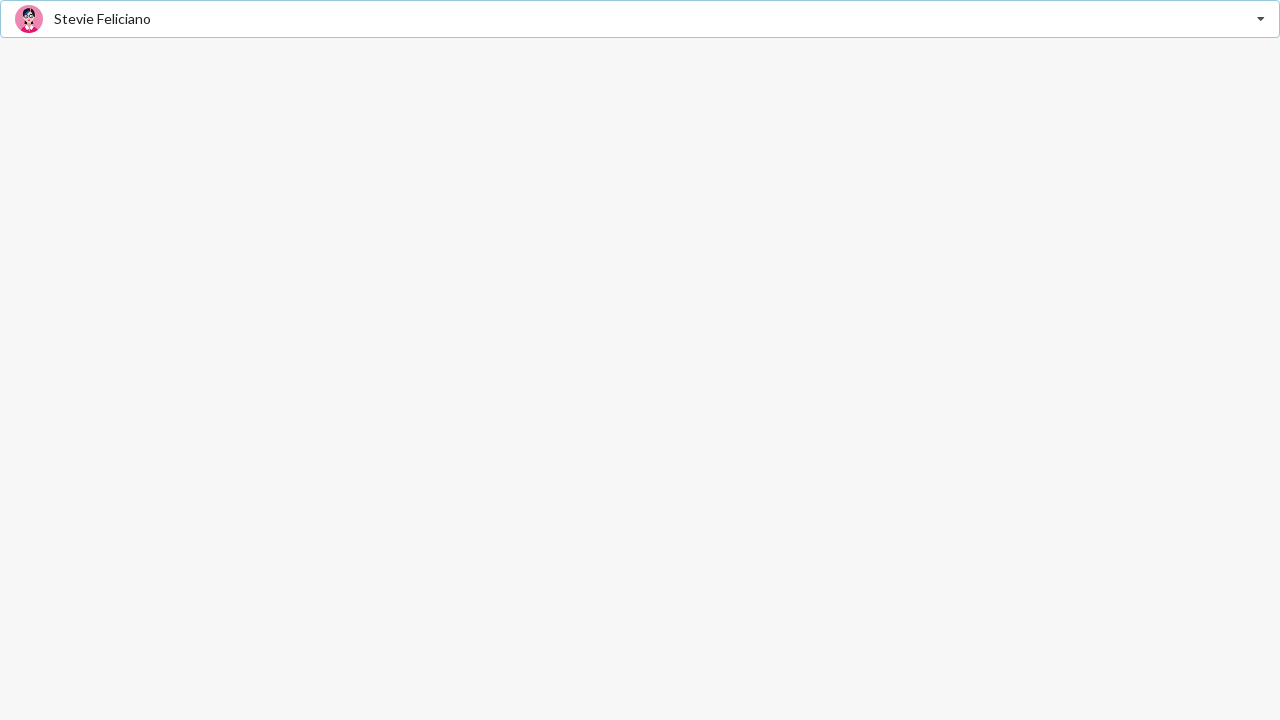

Verified 'Stevie Feliciano' is selected
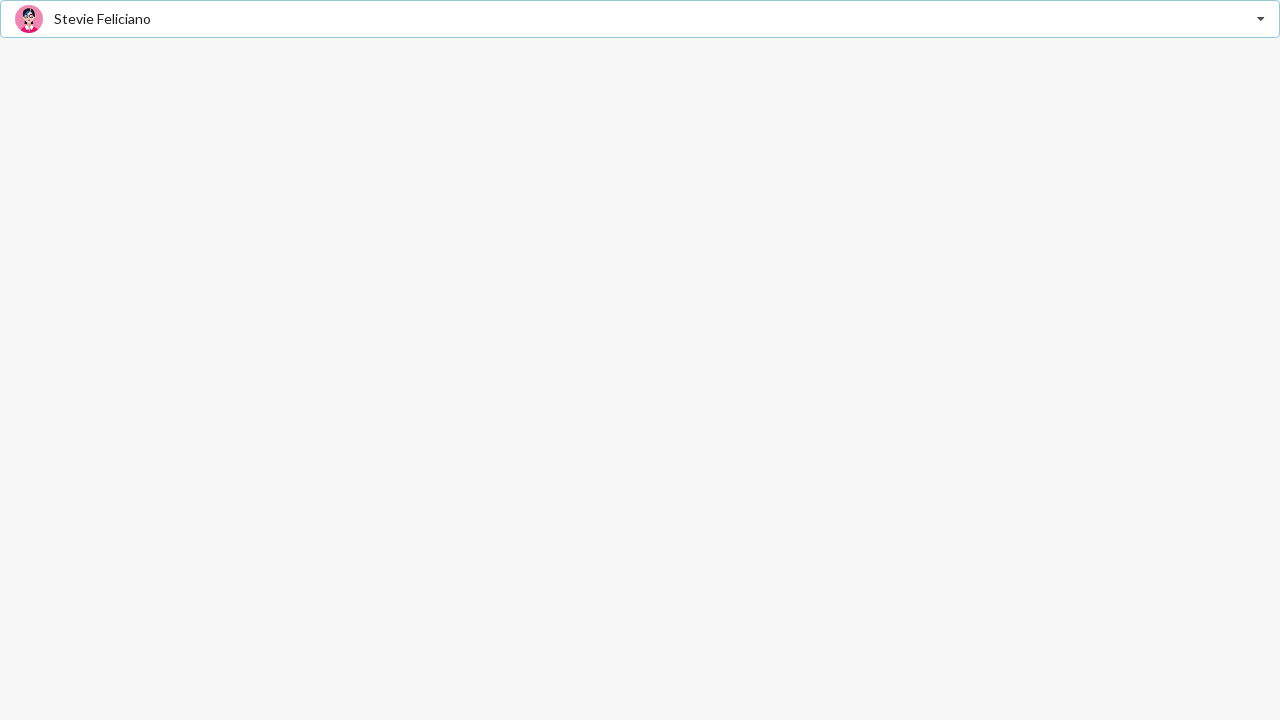

Clicked dropdown to open options at (640, 19) on div.dropdown
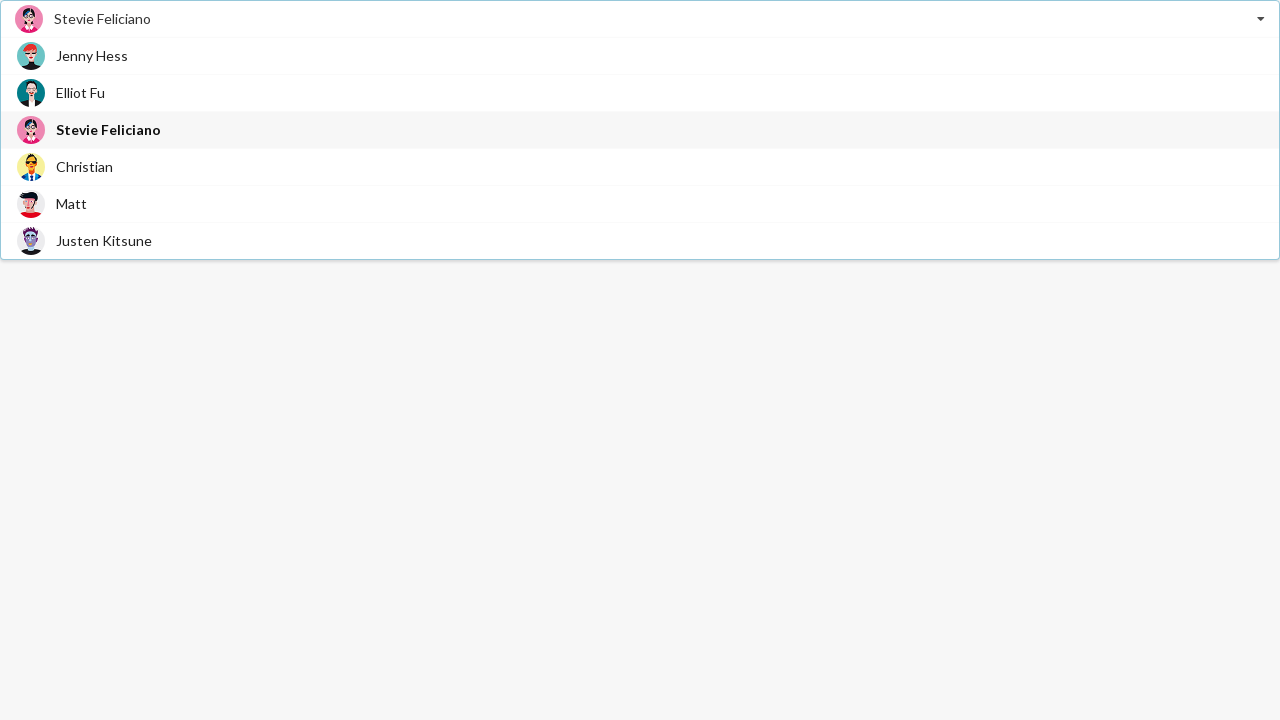

Dropdown options loaded
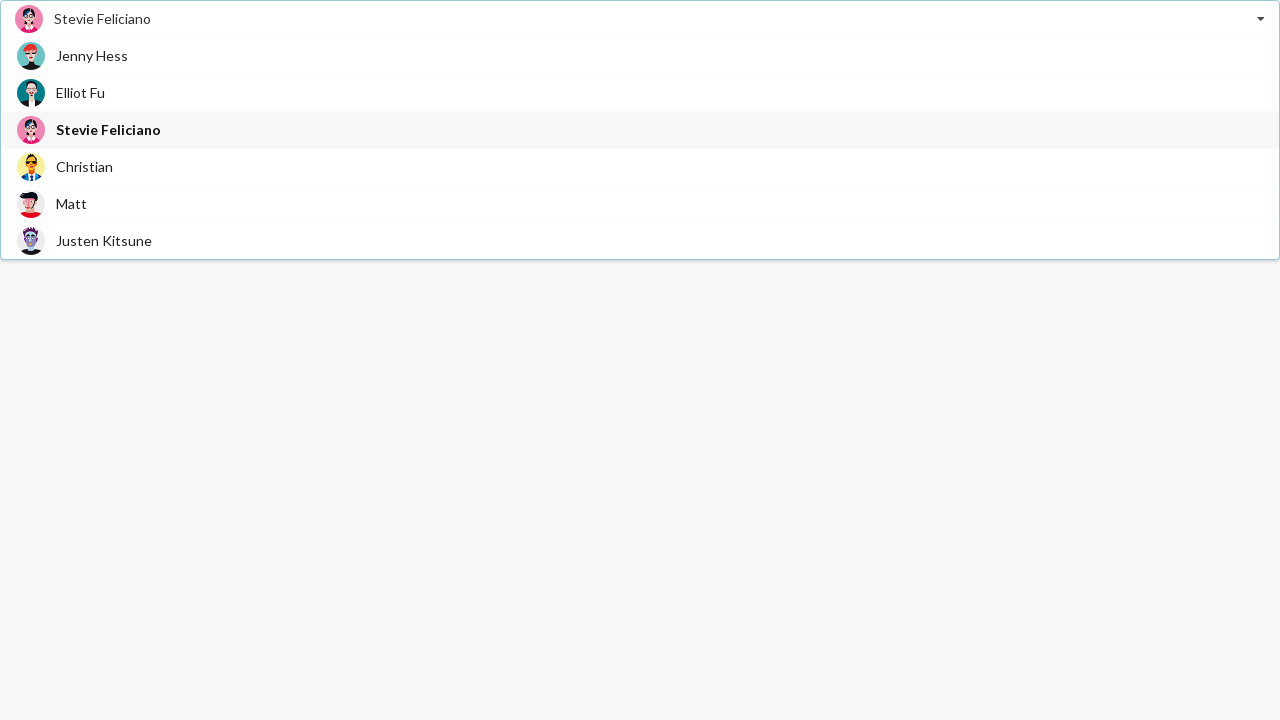

Selected 'Christian' from dropdown at (640, 166) on div[role='option']:has-text('Christian')
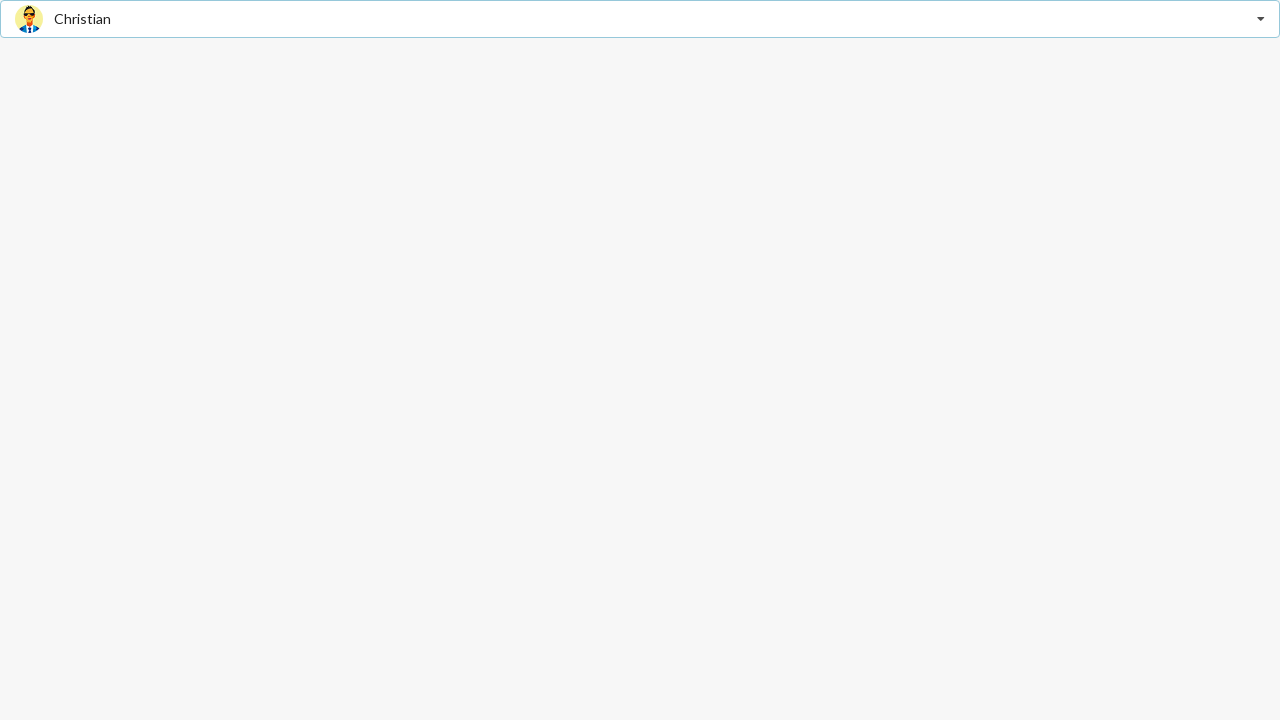

Verified 'Christian' is selected
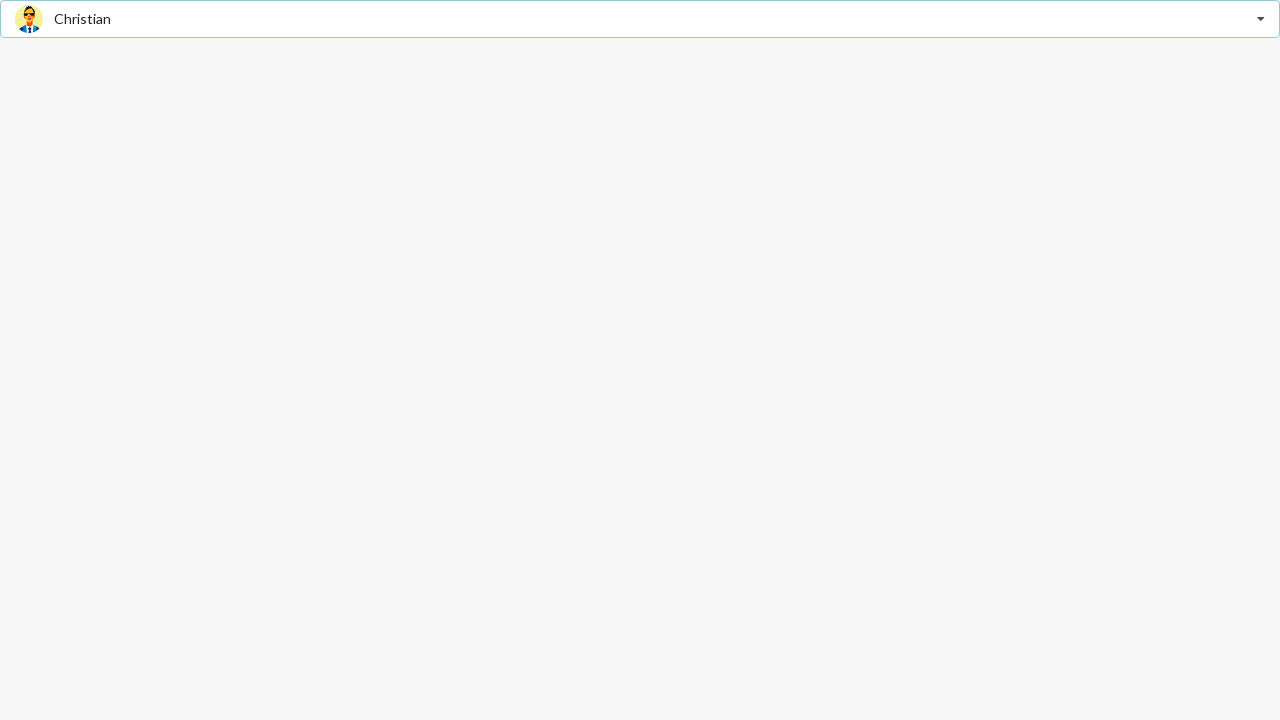

Clicked dropdown to open options at (640, 19) on div.dropdown
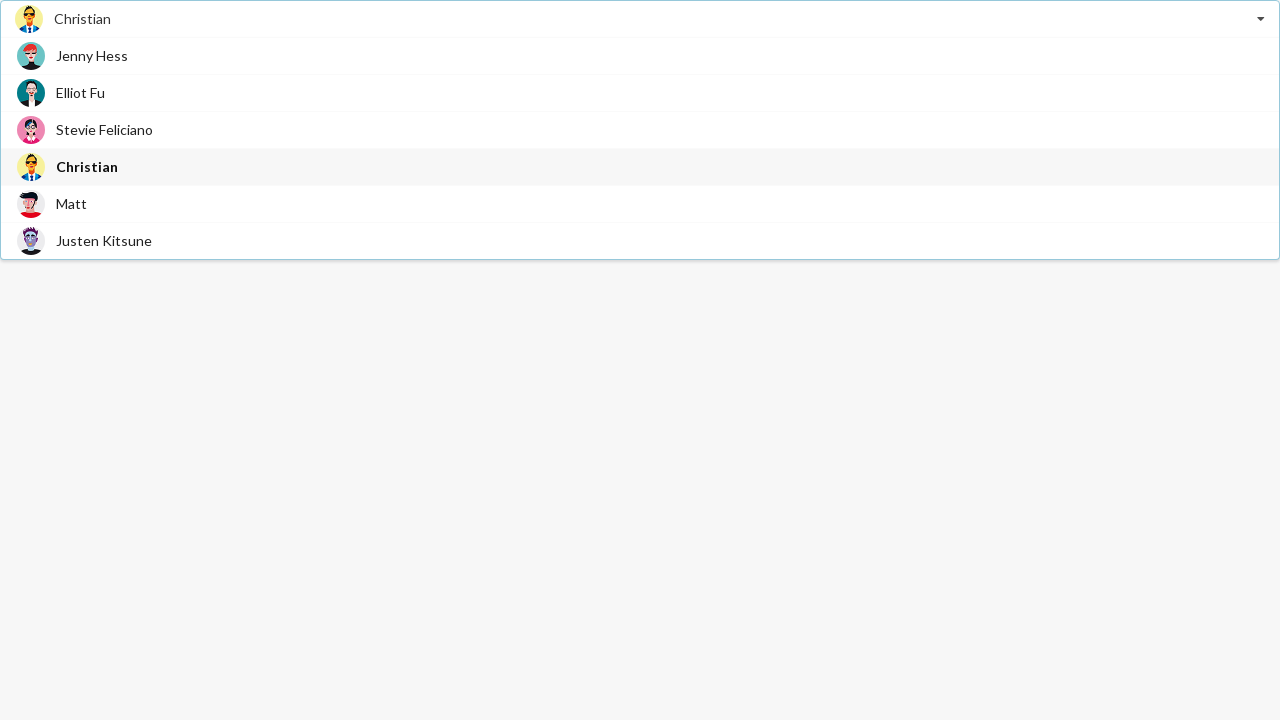

Dropdown options loaded
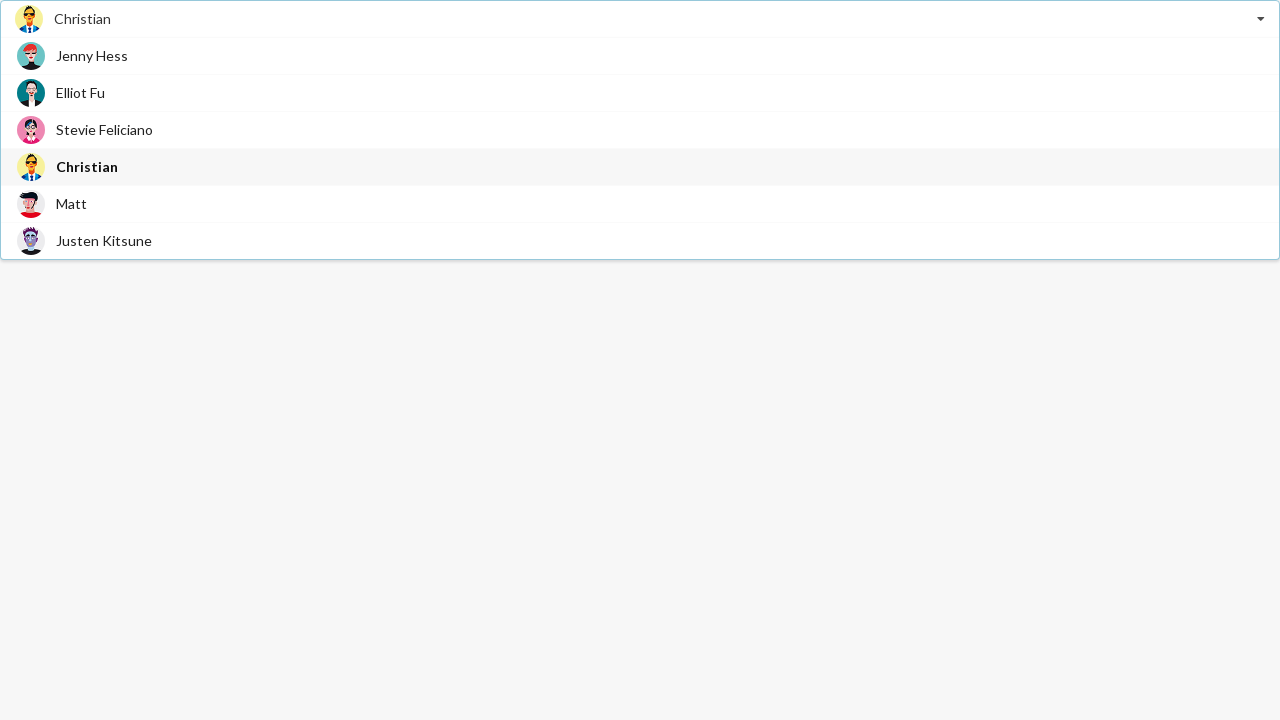

Selected 'Jenny Hess' from dropdown at (640, 56) on div[role='option']:has-text('Jenny Hess')
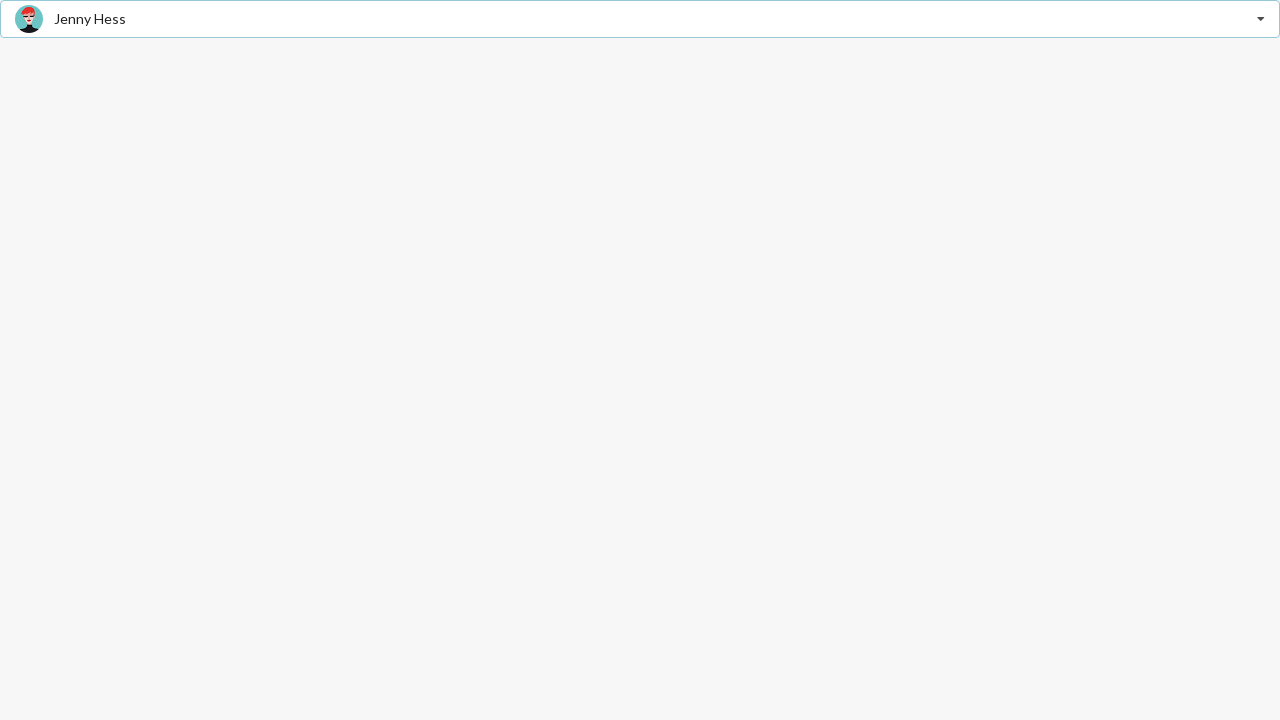

Verified 'Jenny Hess' is selected
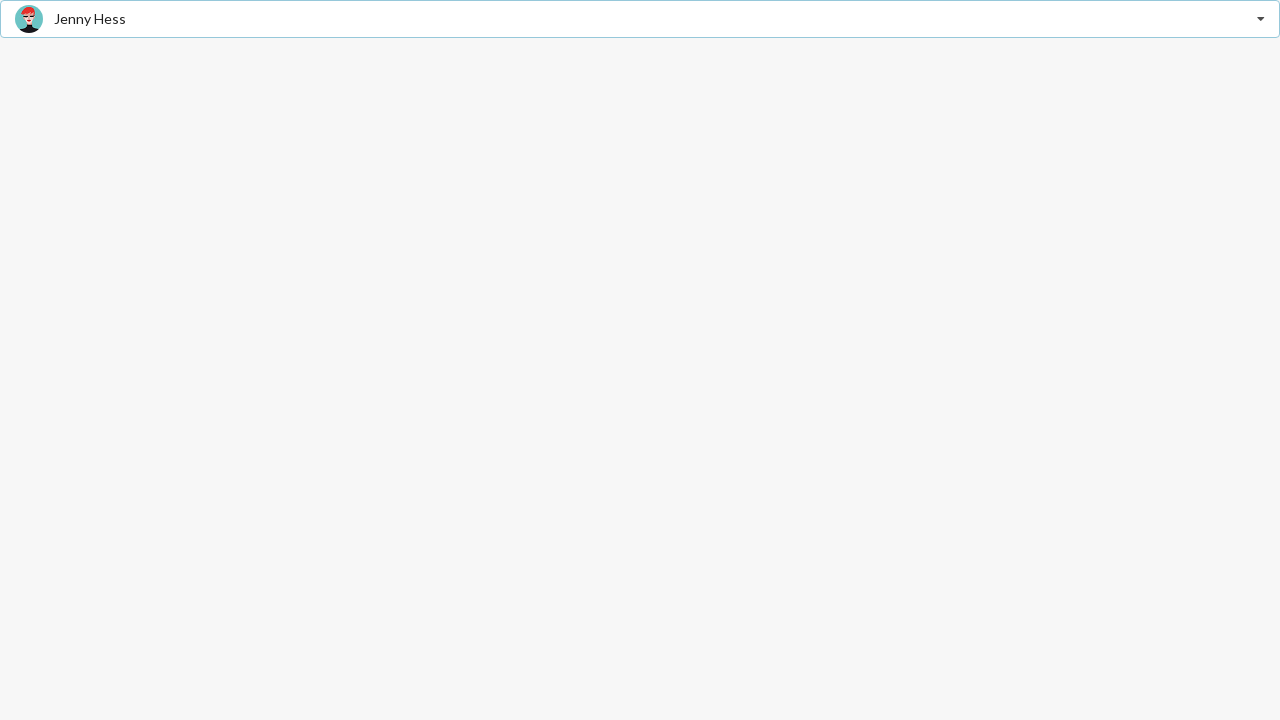

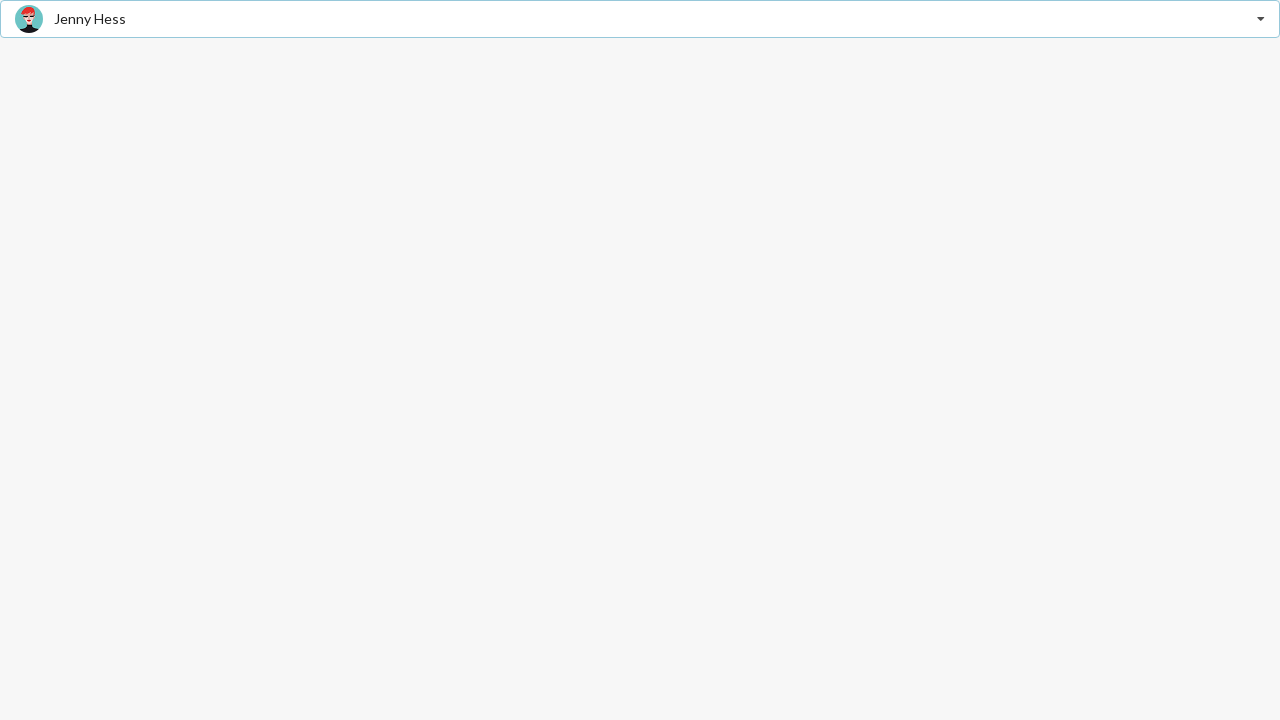